Navigates to a CSDN blog profile page to verify it loads correctly

Starting URL: https://blog.csdn.net/xiaofeng10330111

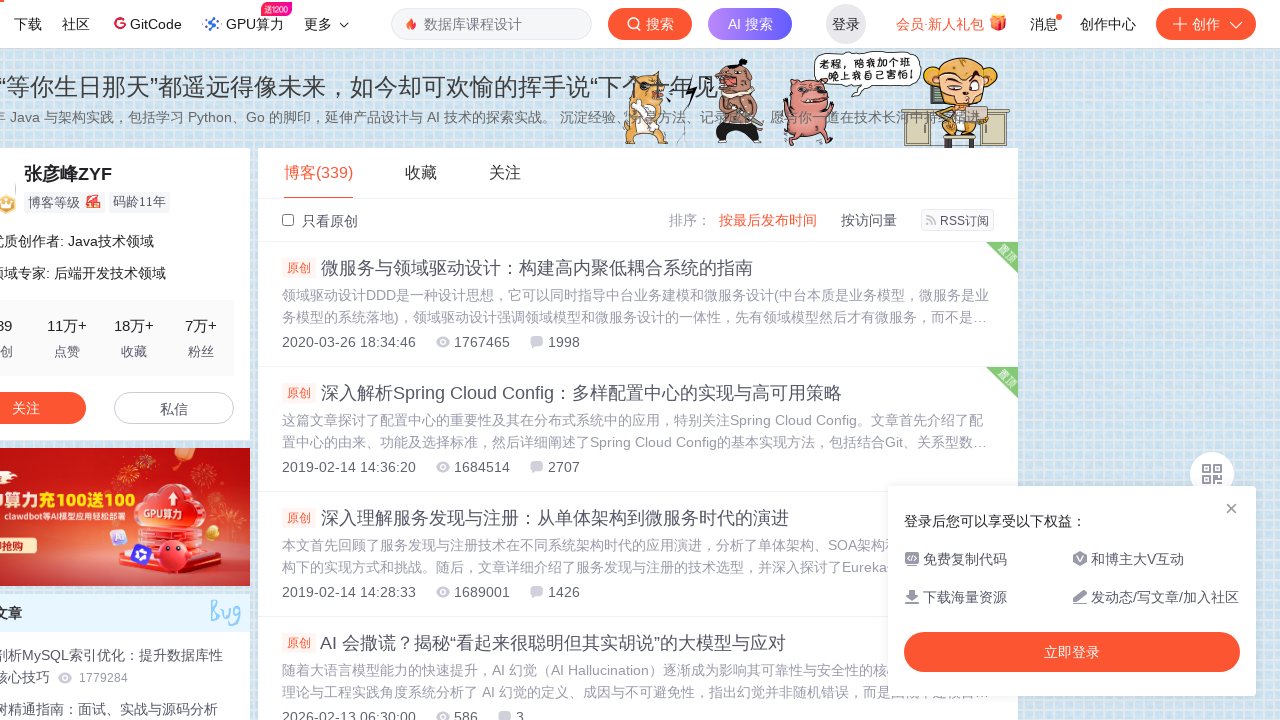

Waited for page to reach networkidle state - CSDN blog profile page fully loaded
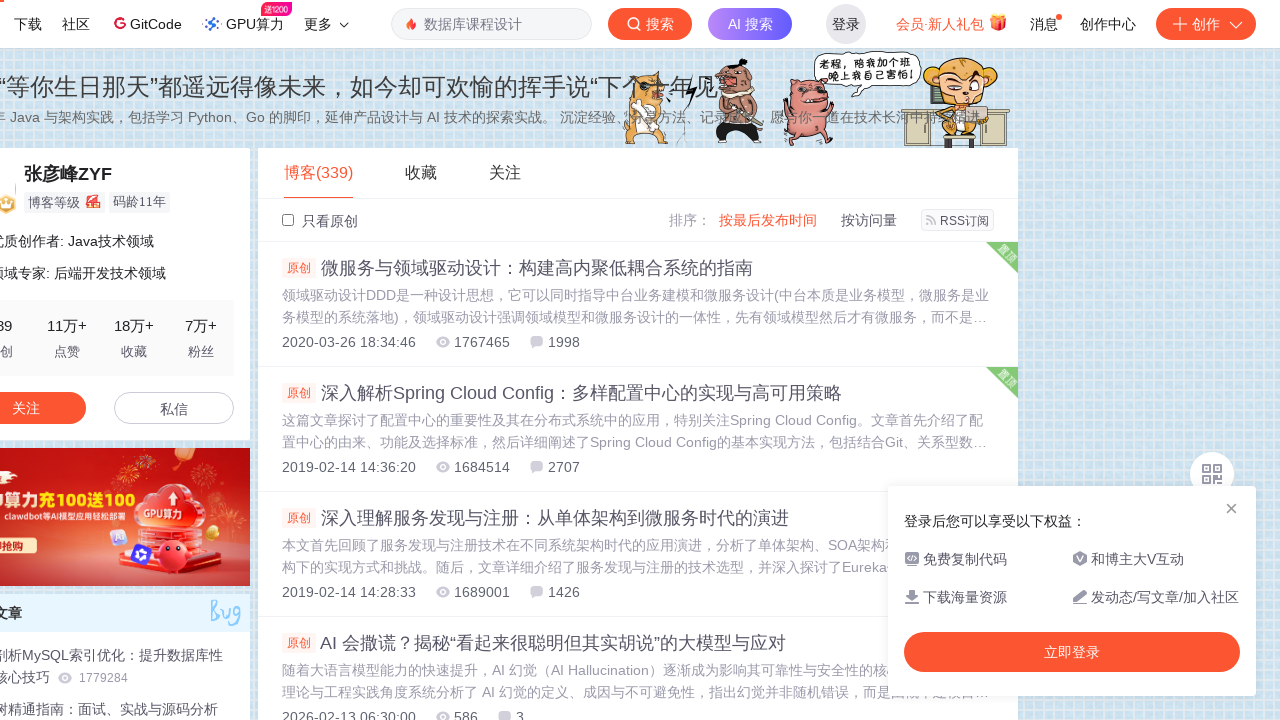

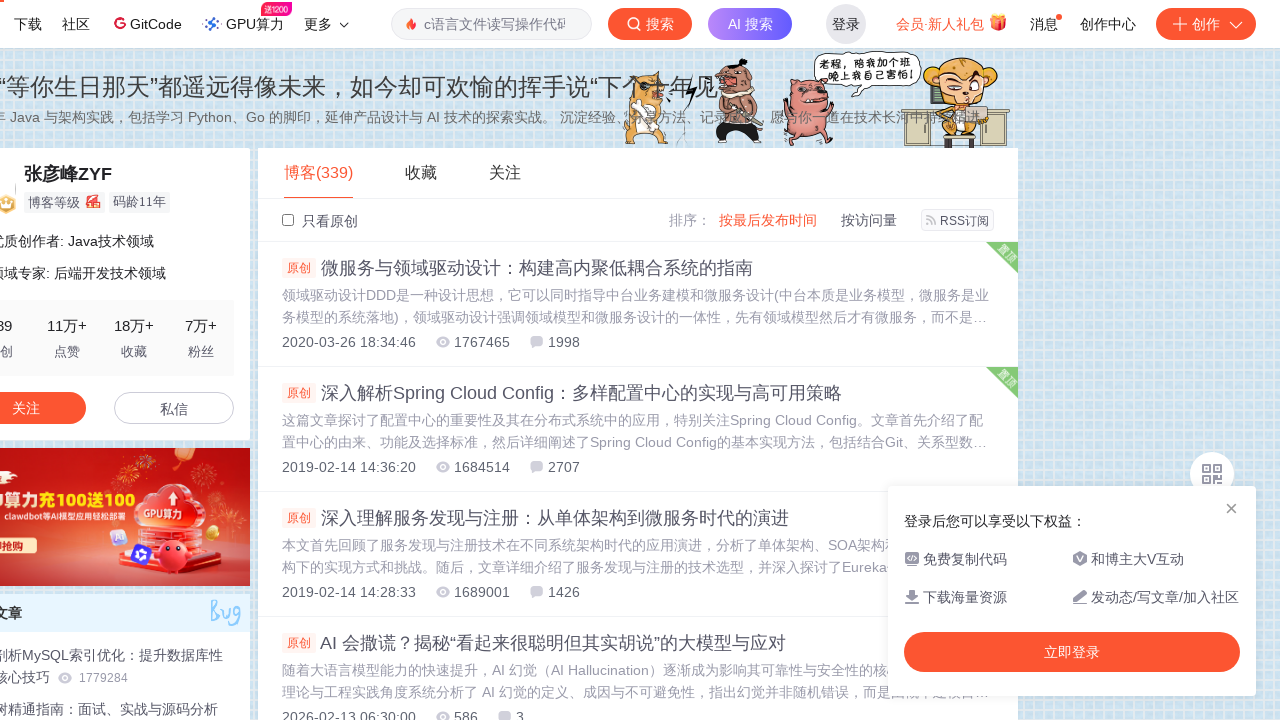